Navigates to the OrangeHRM demo application homepage and verifies the page loads successfully

Starting URL: https://opensource-demo.orangehrmlive.com

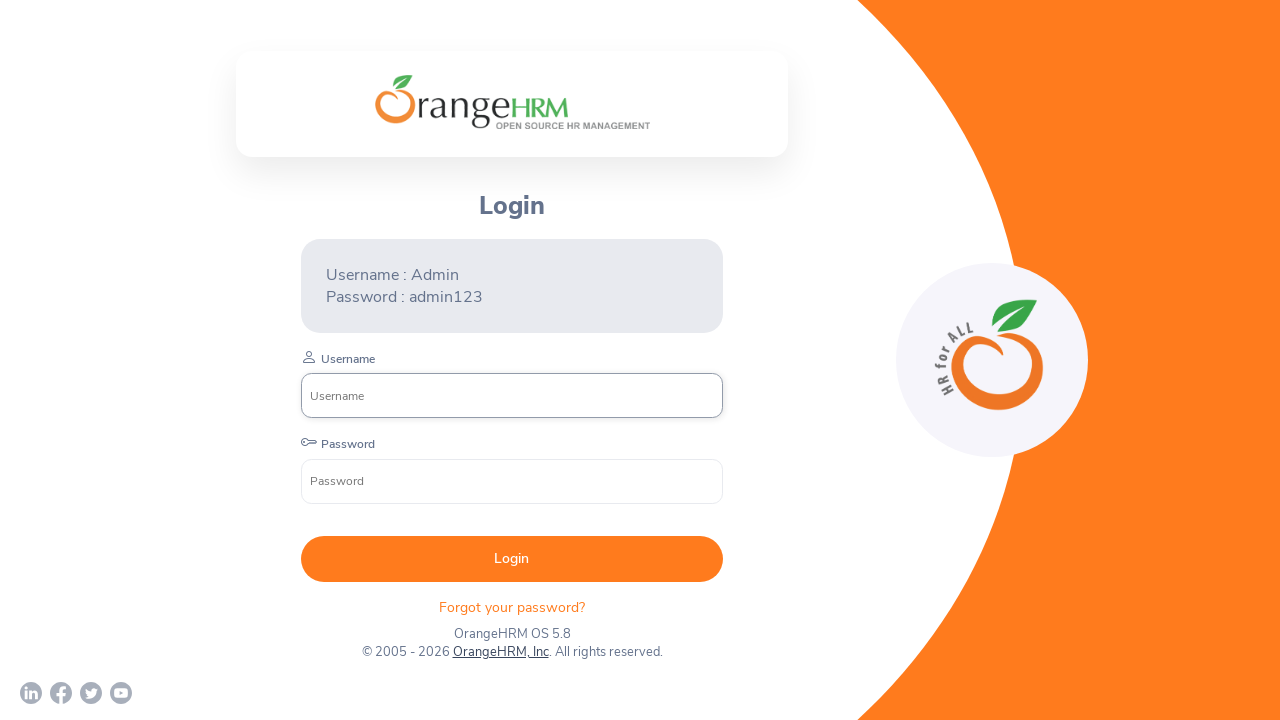

Waited for page DOM content to load
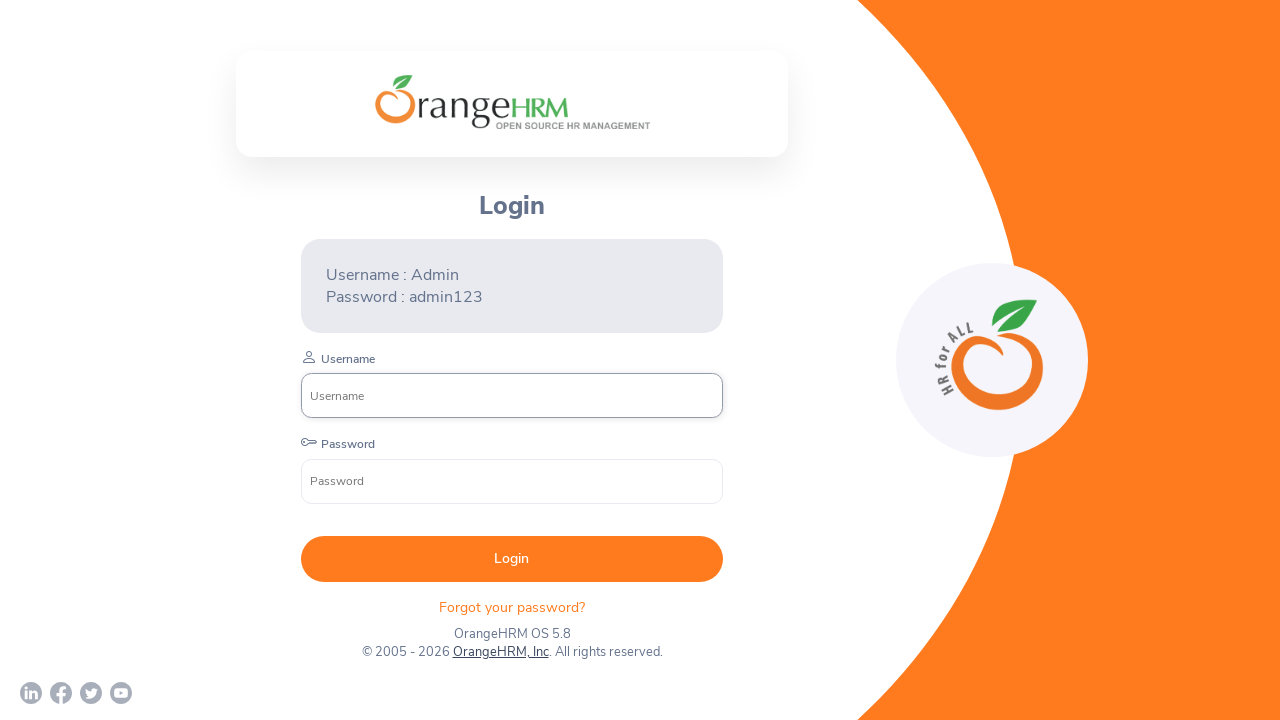

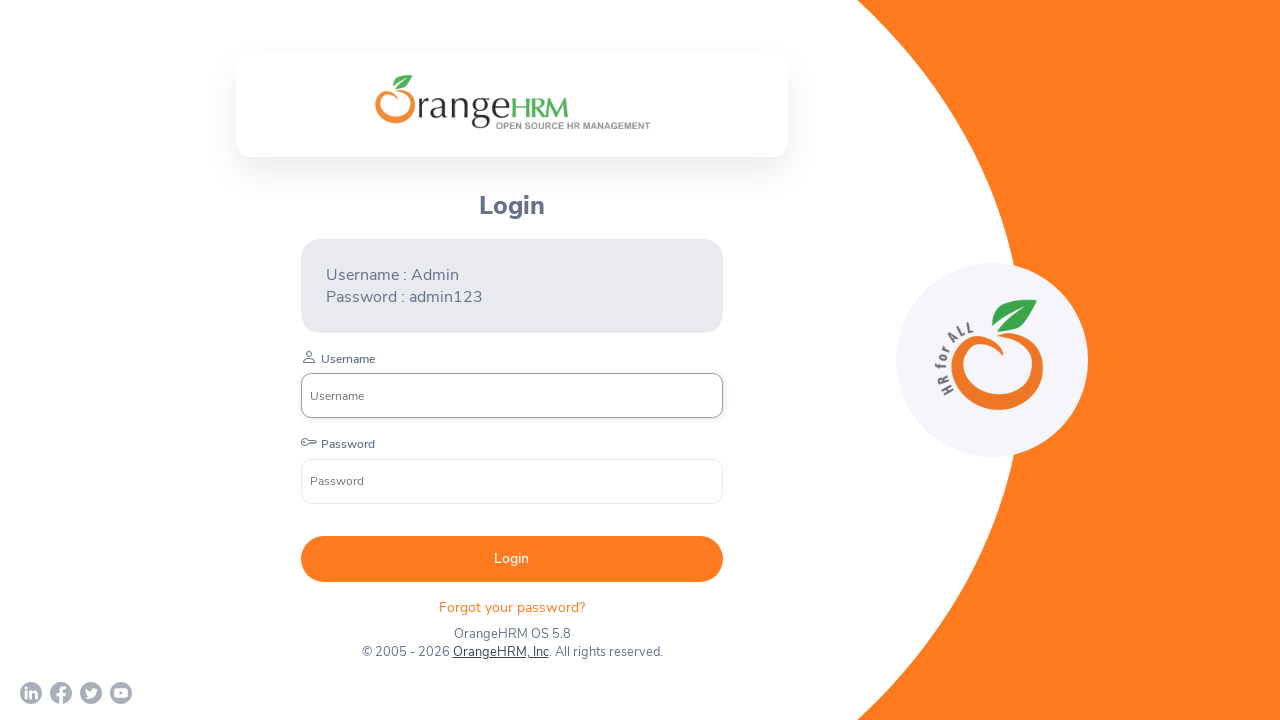